Navigates to University of Bertoua website, clicks on the formations section, and waits for department list to load.

Starting URL: https://www.univ-bertoua.cm

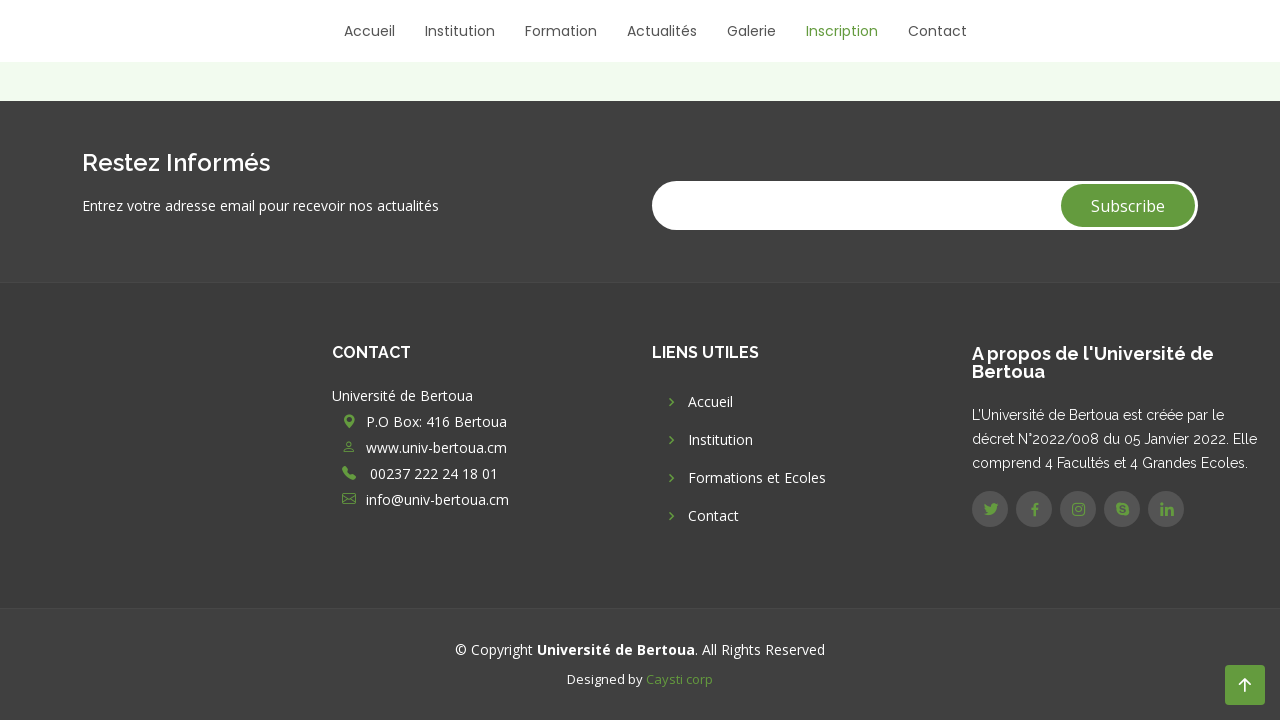

Clicked on formations section in navbar at (546, 31) on xpath=//*[@id="navbar"]/ul/li[3]
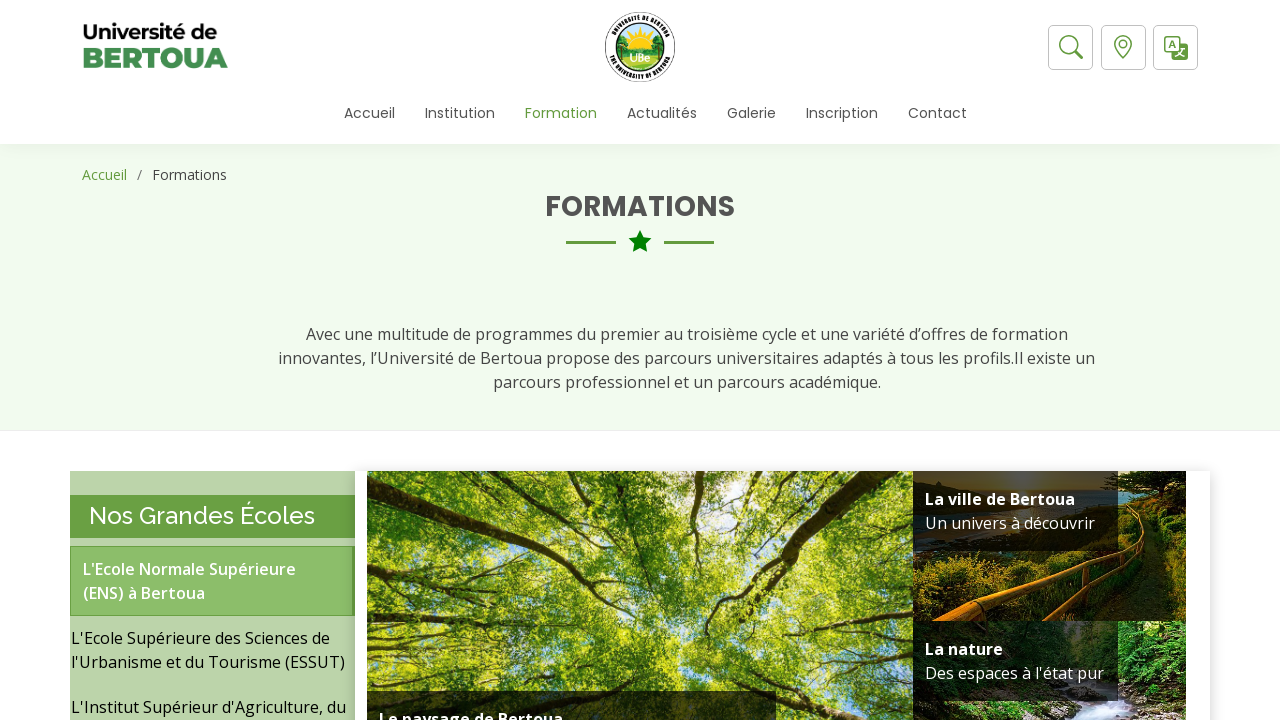

Department list loaded successfully
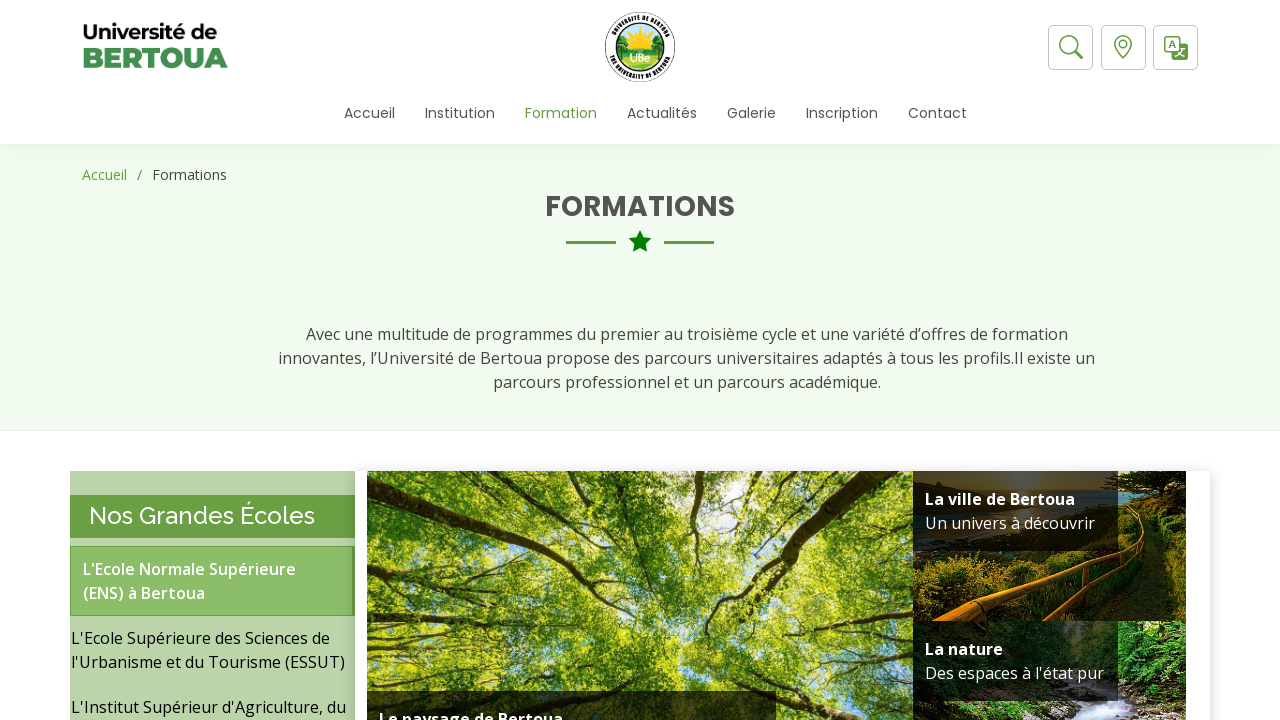

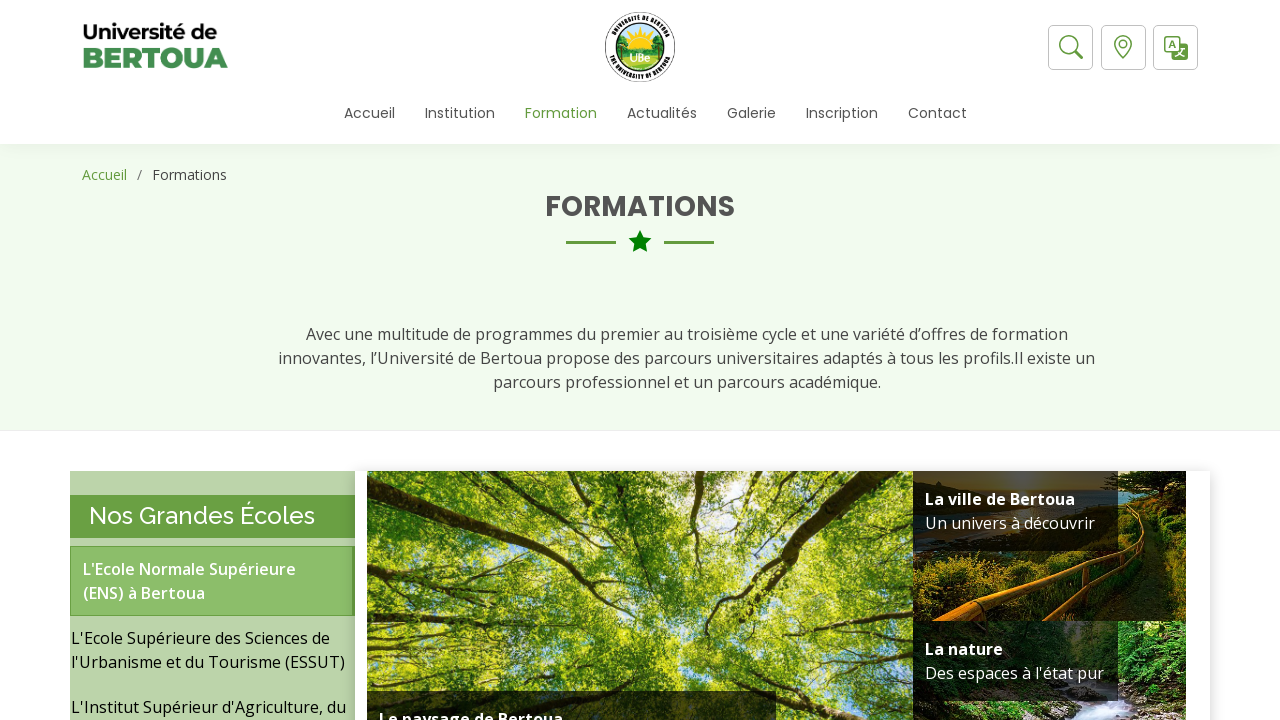